Tests a complete authentication flow including failed login attempt, password reset process, and successful login with temporary password on a practice site

Starting URL: https://rahulshettyacademy.com/locatorspractice/

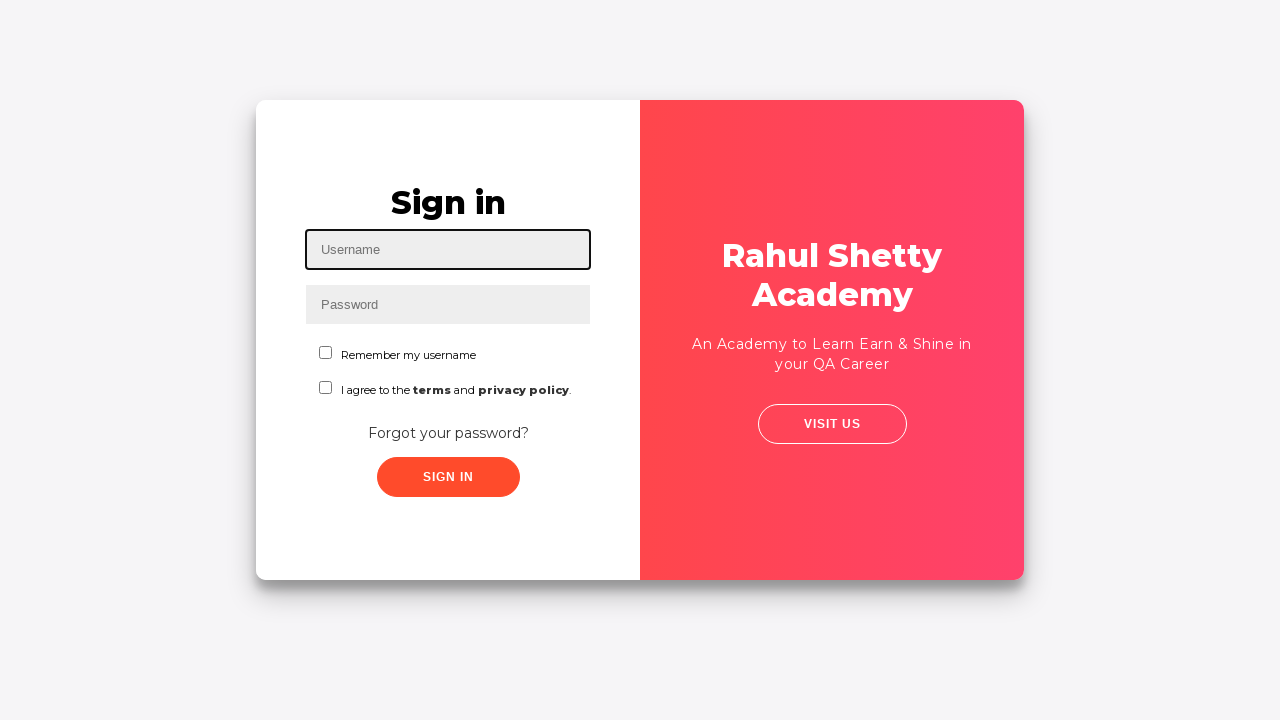

Filled username field with 'test_user' on input#inputUsername
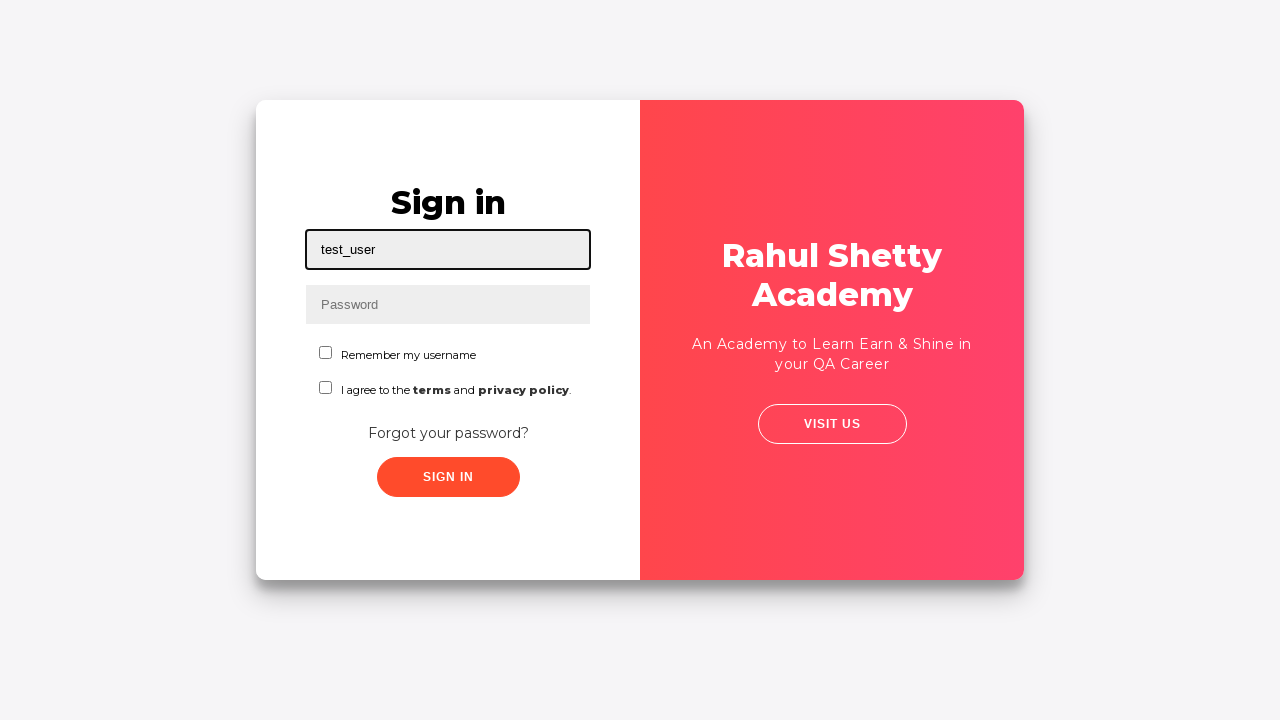

Filled password field with 'test_password' on input[type='password']
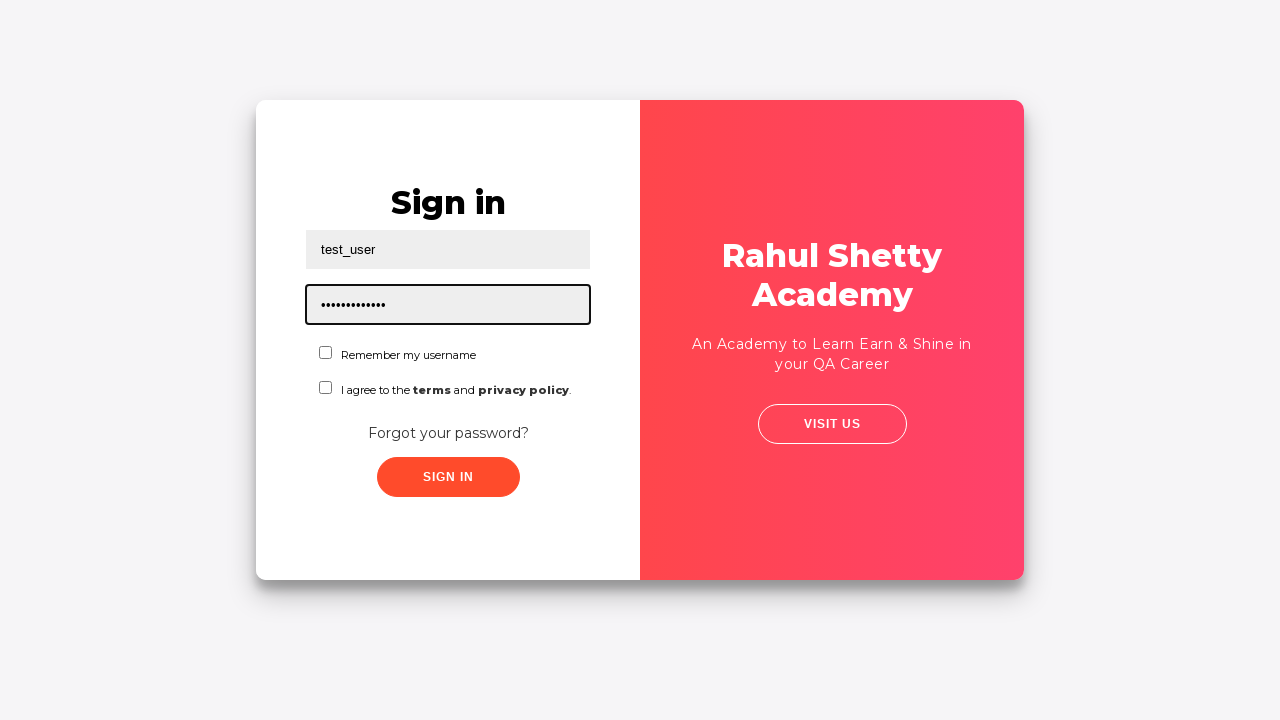

Located first checkbox
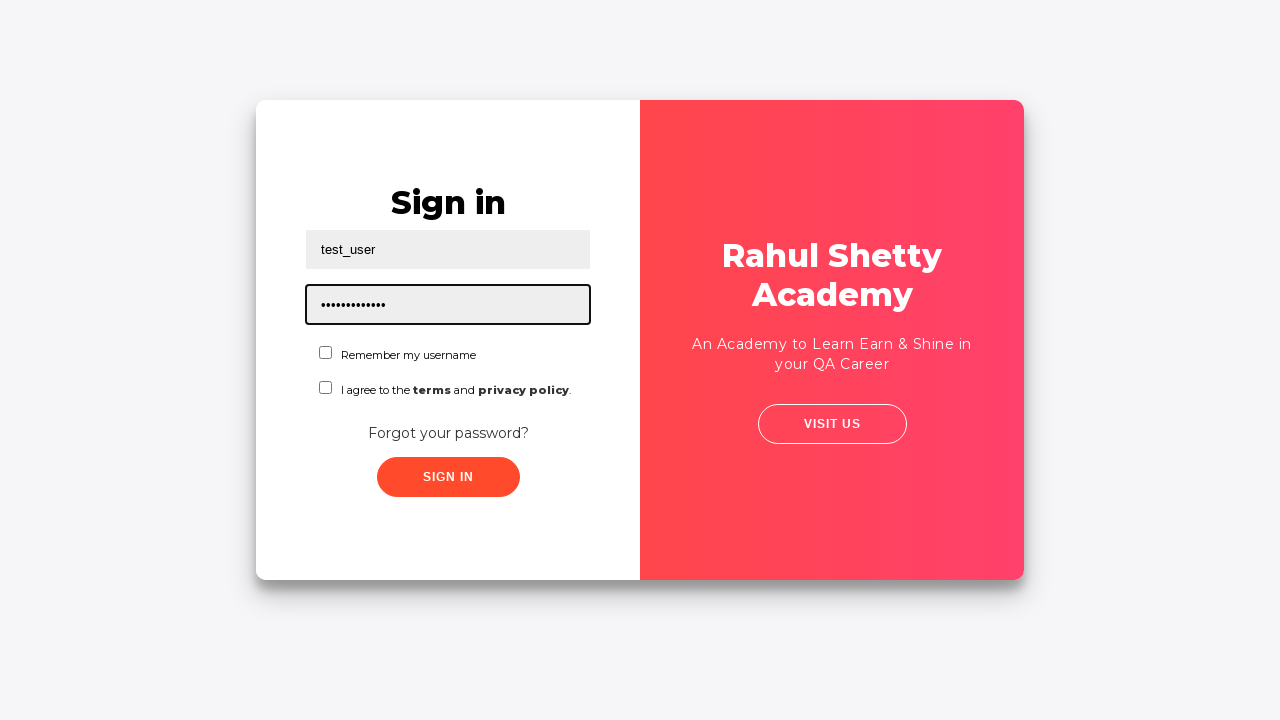

Checked first checkbox at (326, 352) on #chkboxOne
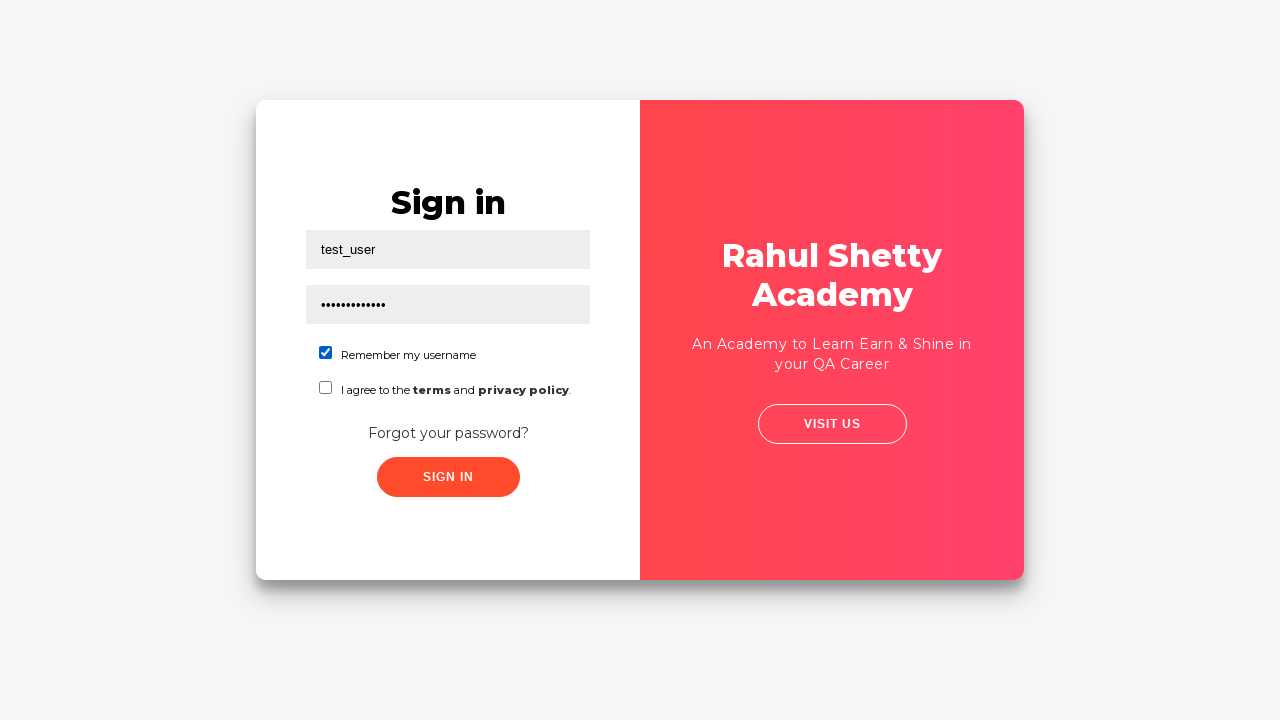

Located second checkbox
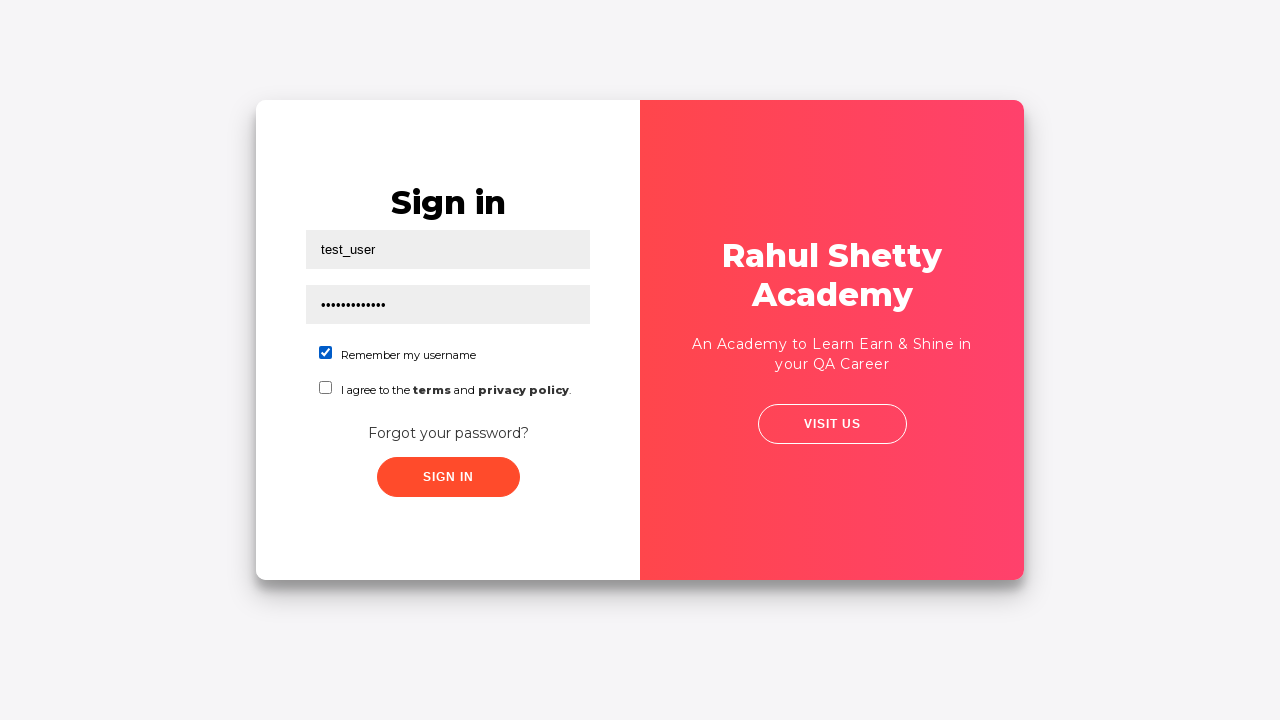

Checked second checkbox at (326, 388) on #chkboxTwo
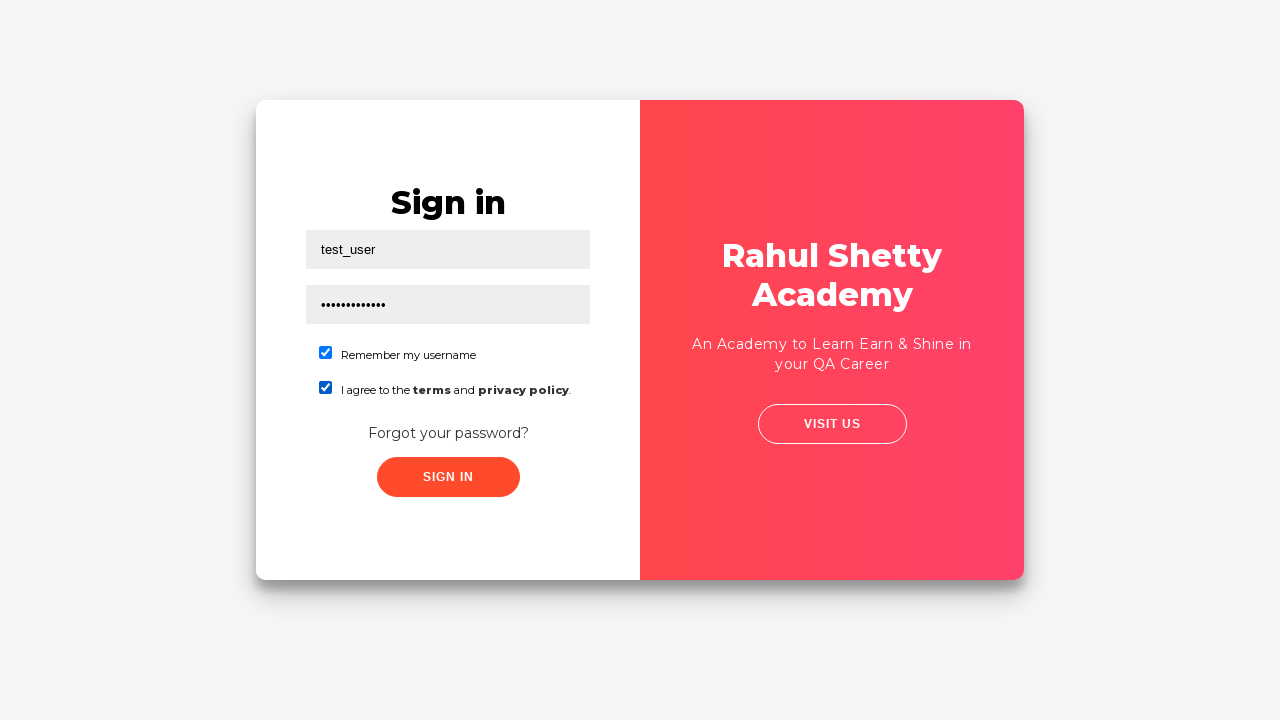

Clicked Sign In button with test credentials at (448, 477) on button:has-text('Sign In')
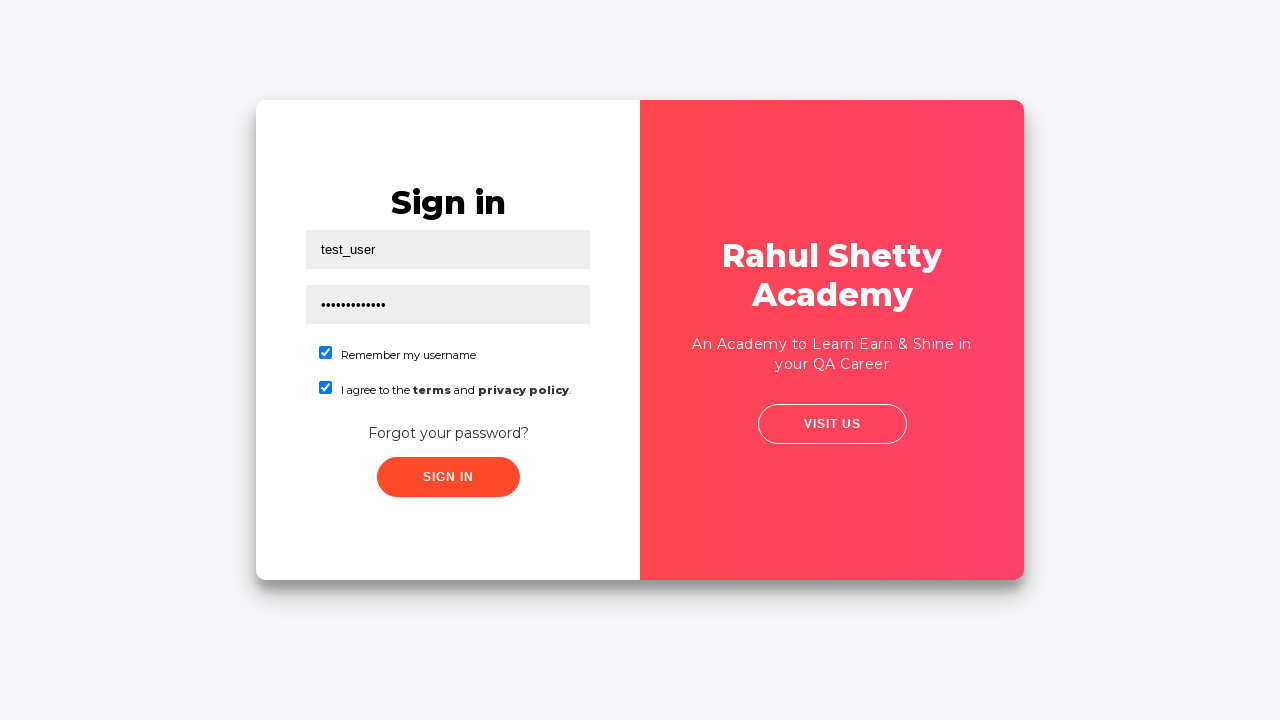

Error message appeared confirming incorrect credentials
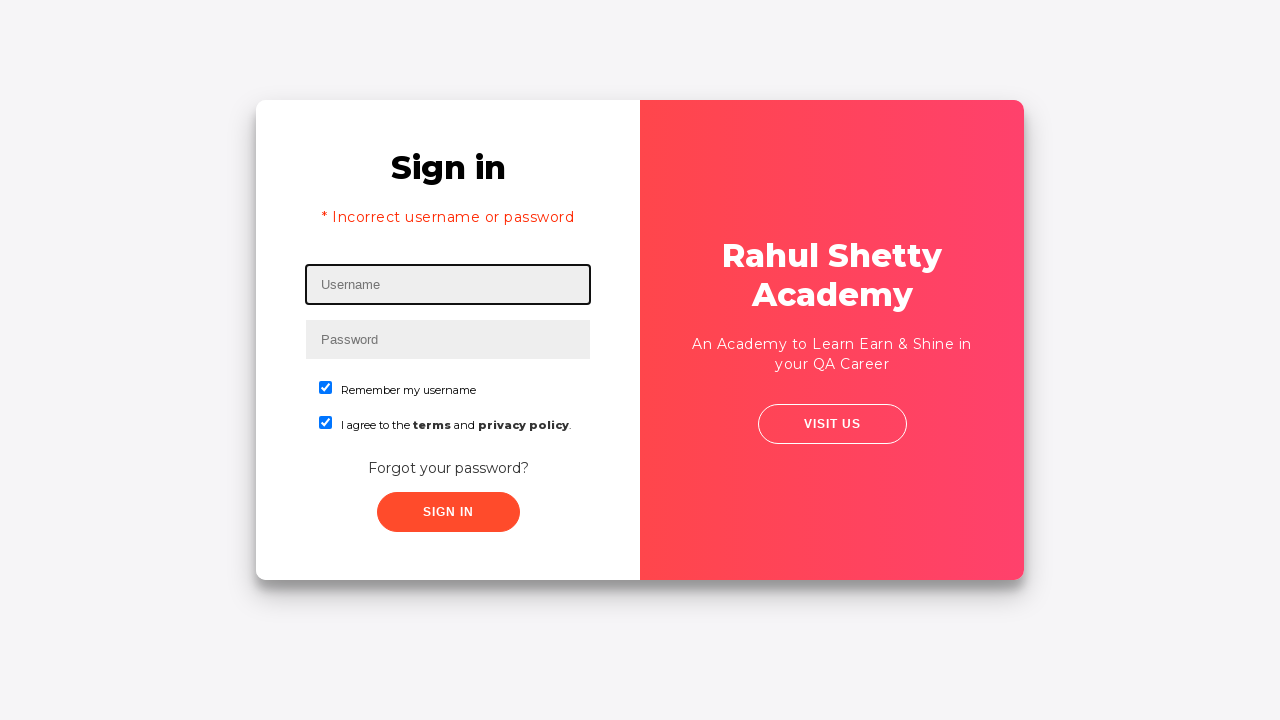

Clicked 'Forgot your password?' link at (448, 468) on a:has-text('Forgot your password?')
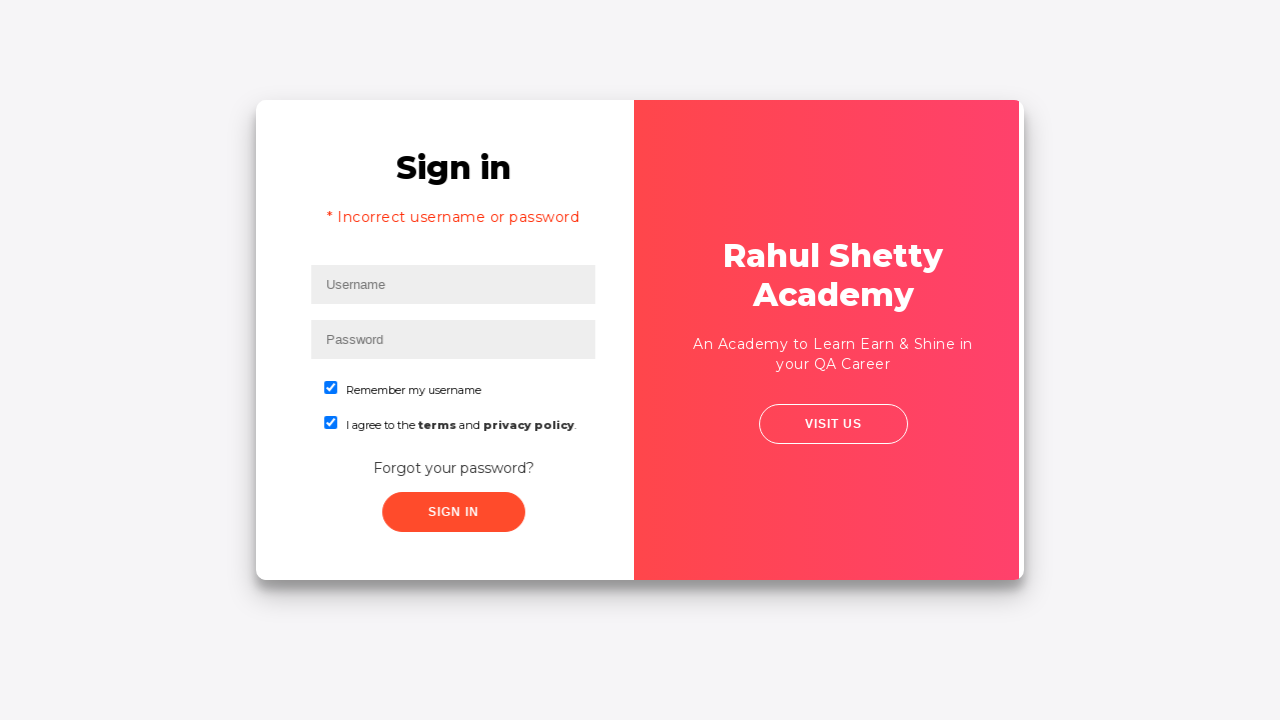

Waited for password reset form to load
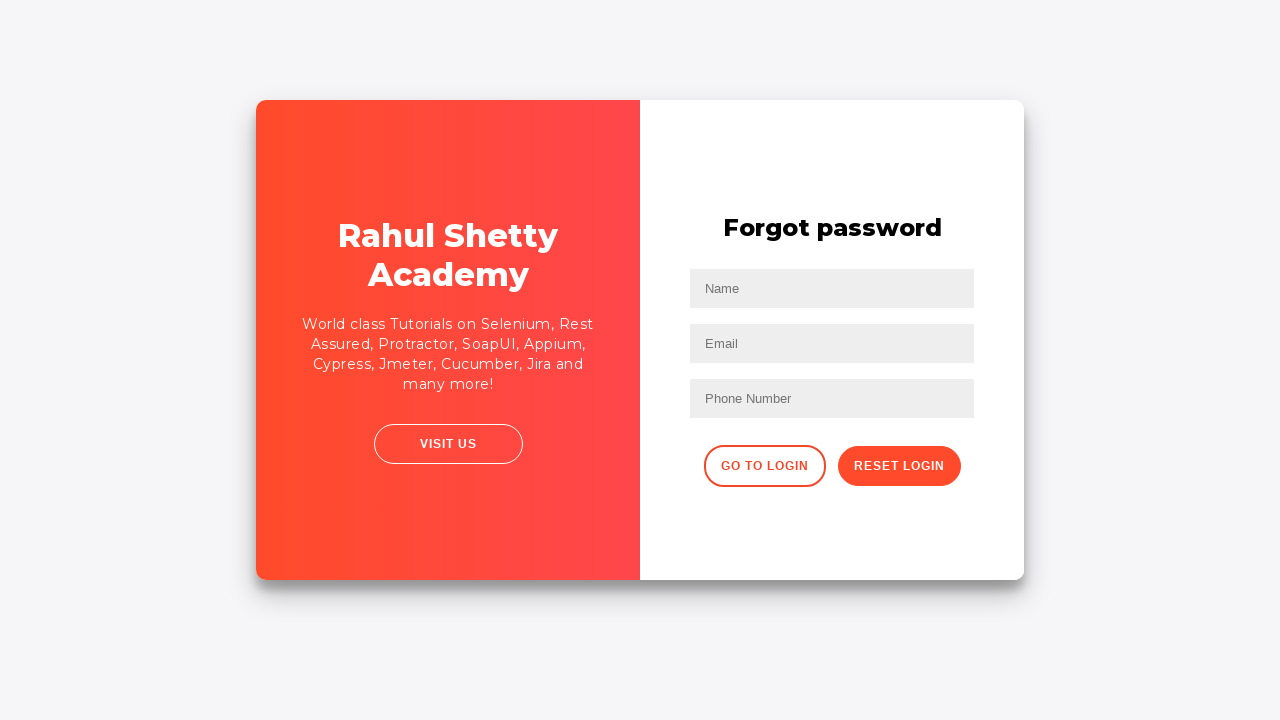

Filled name field with 'Roushan' in password reset form on form input[placeholder='Name']
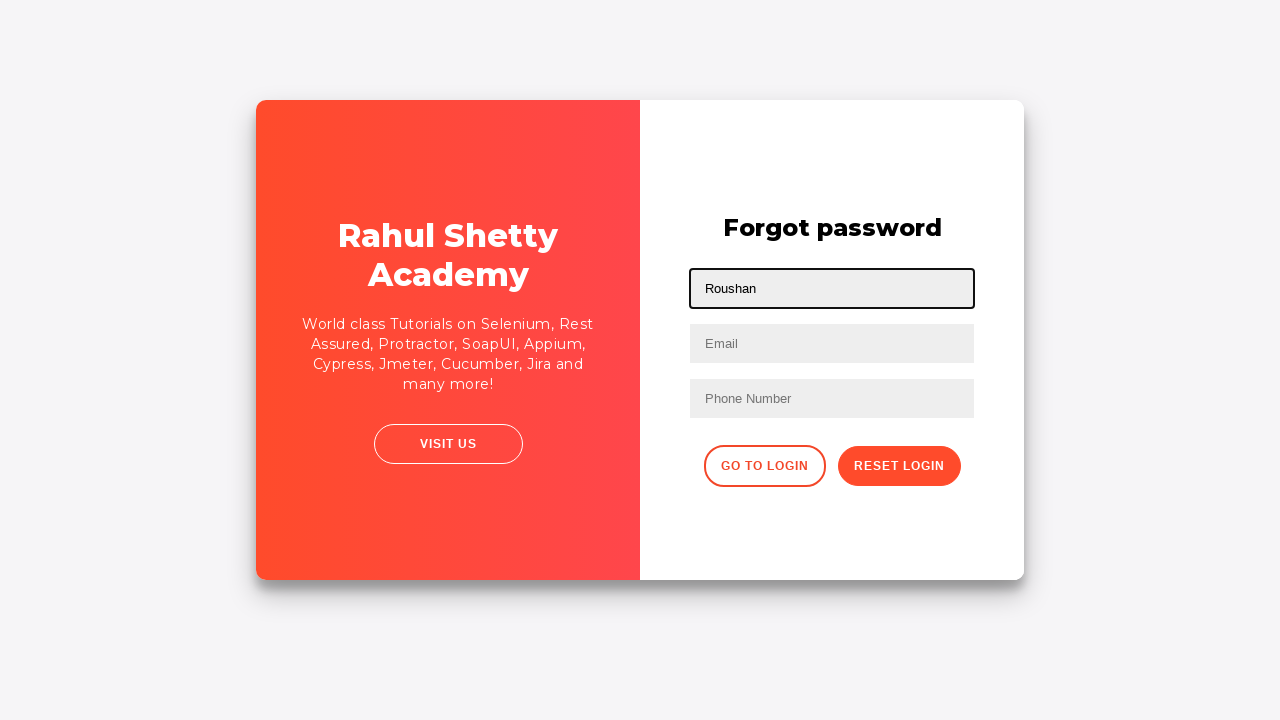

Filled email field with 'rroushan@gmail.com' in password reset form on form input[placeholder='Email']
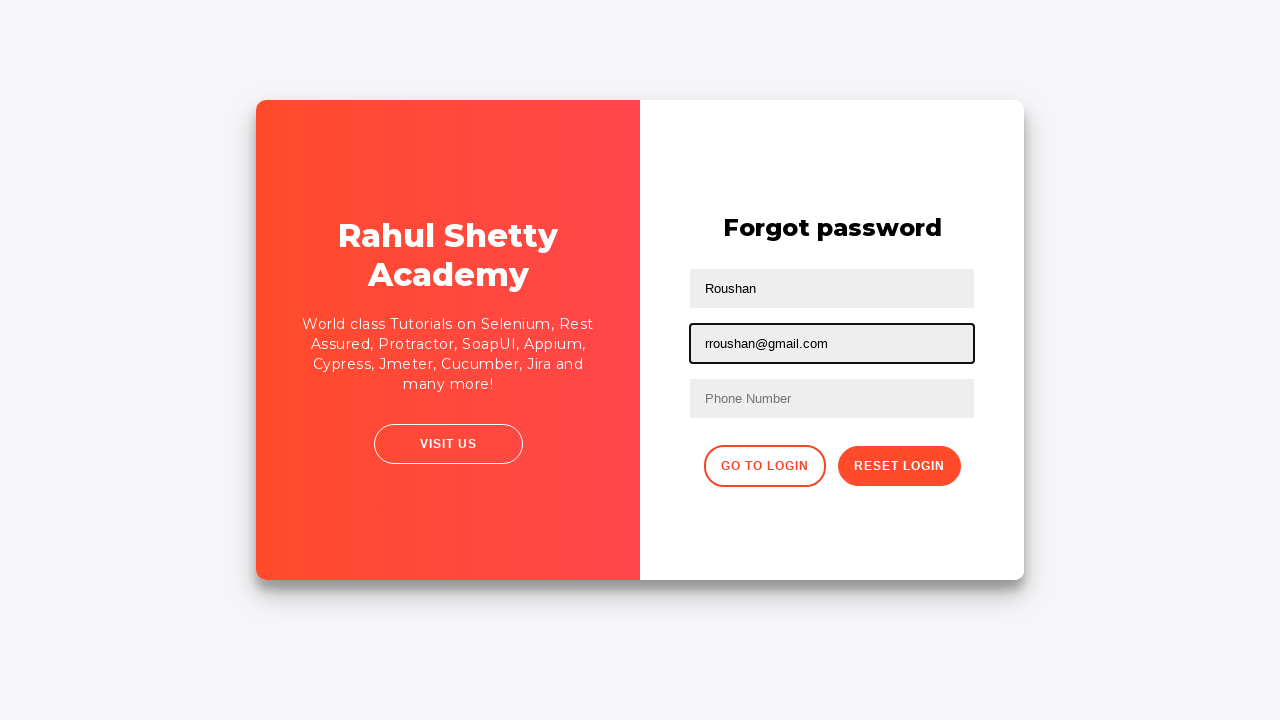

Filled phone number field with '339944888' in password reset form on form input[placeholder='Phone Number']
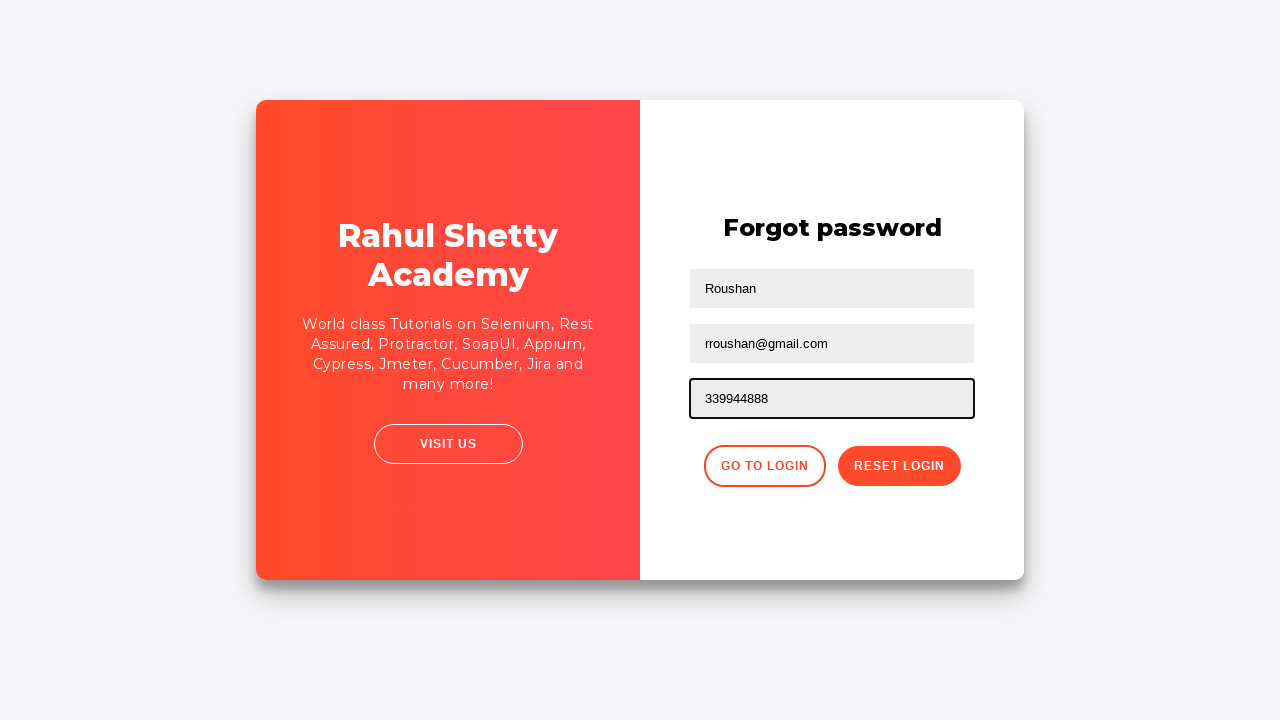

Clicked 'Reset Login' button to generate temporary password at (899, 466) on button:has-text('Reset Login')
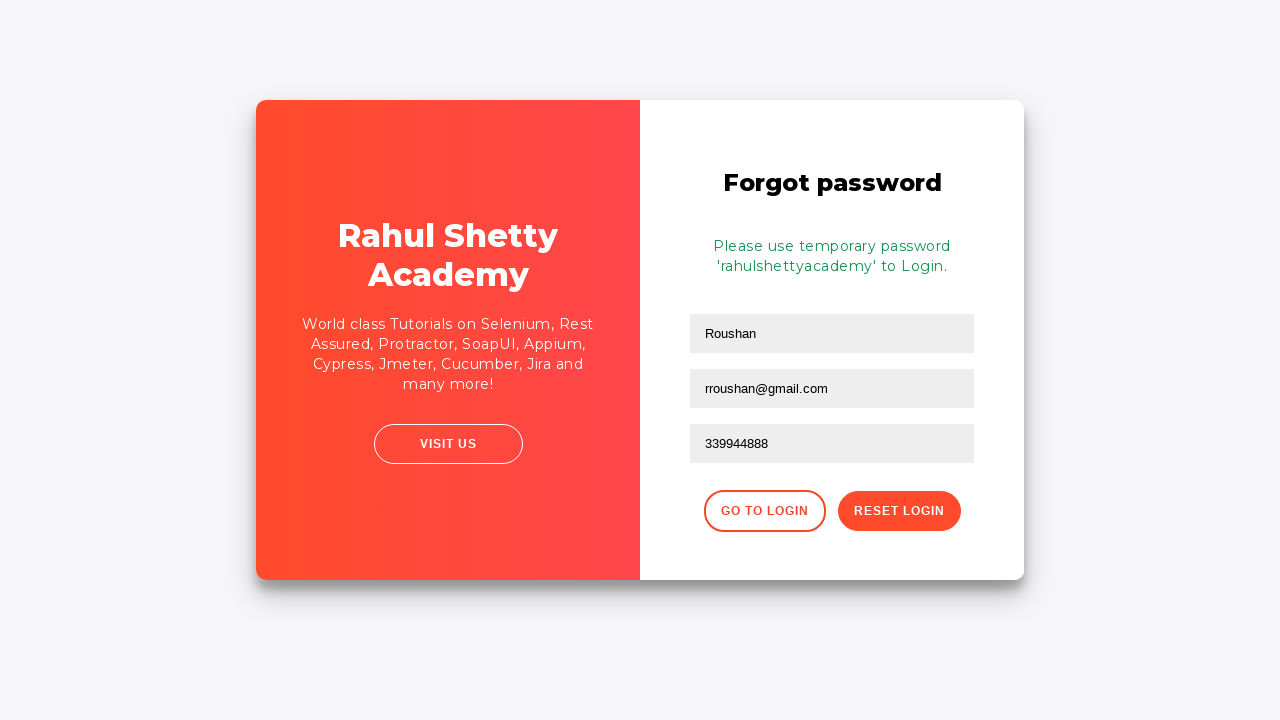

Retrieved temporary password message from page
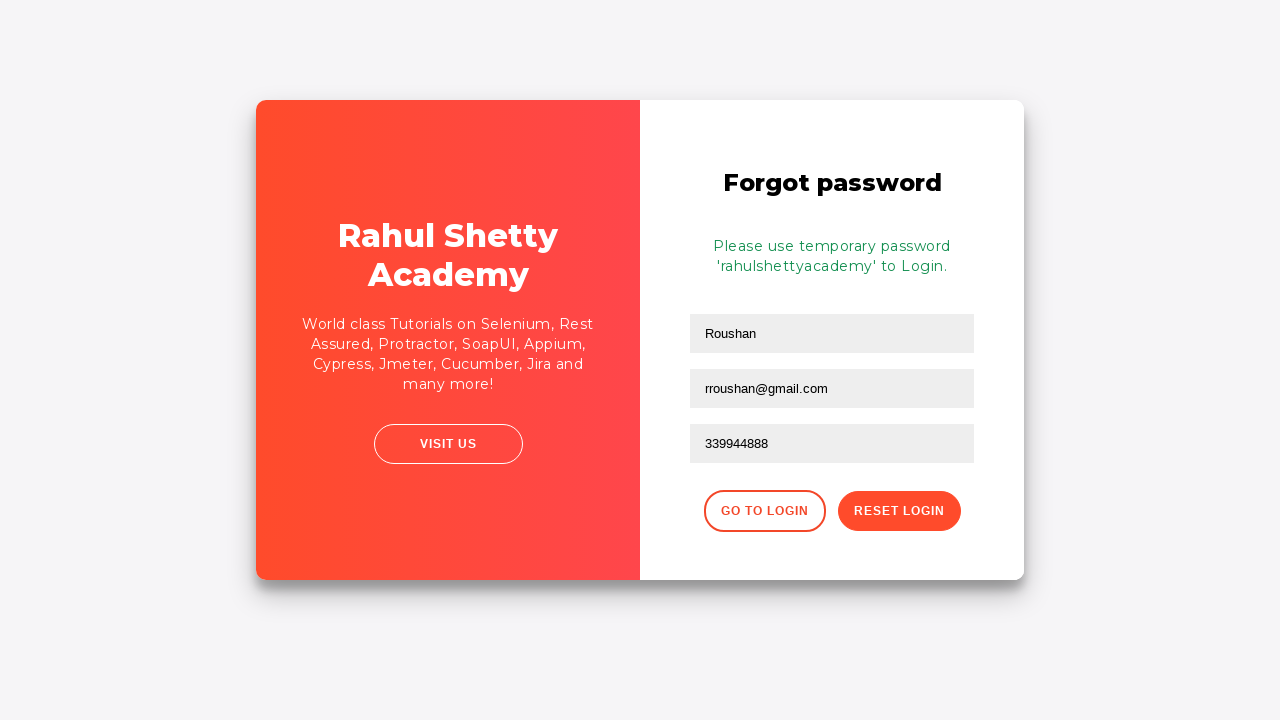

Extracted temporary password from message
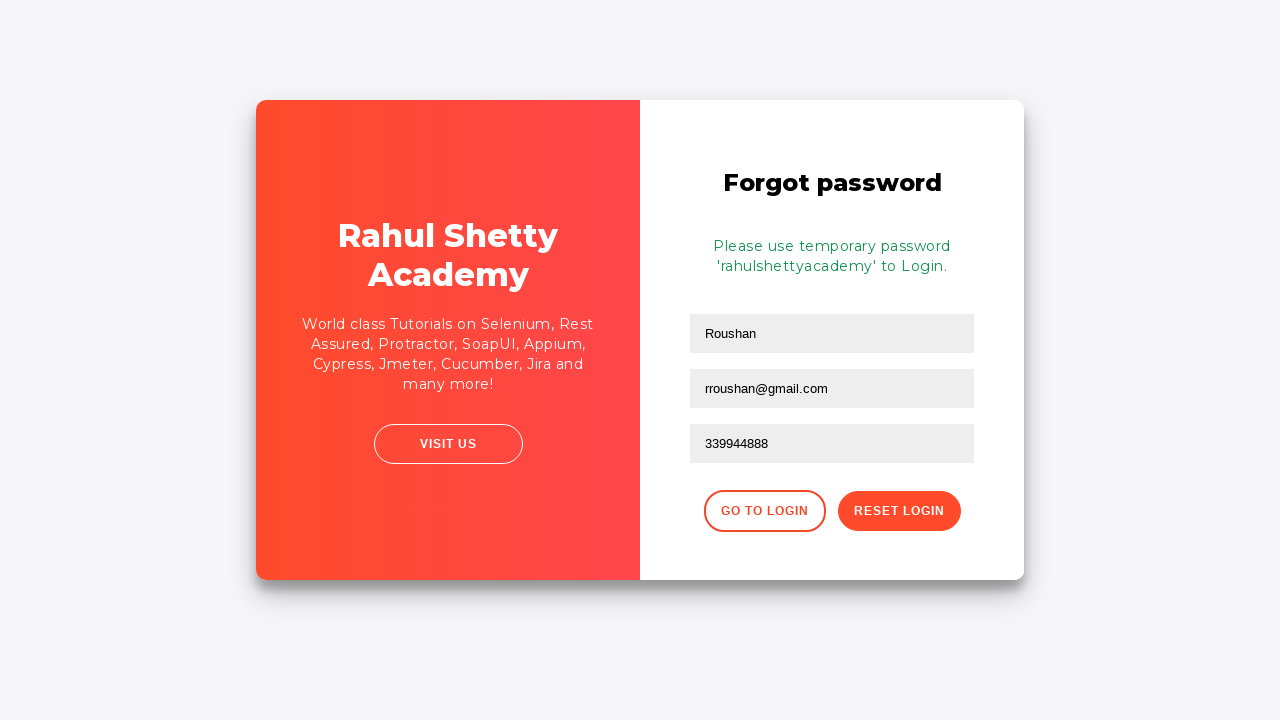

Clicked 'Go to Login' button to return to login page at (764, 511) on button:has-text('Go to Login')
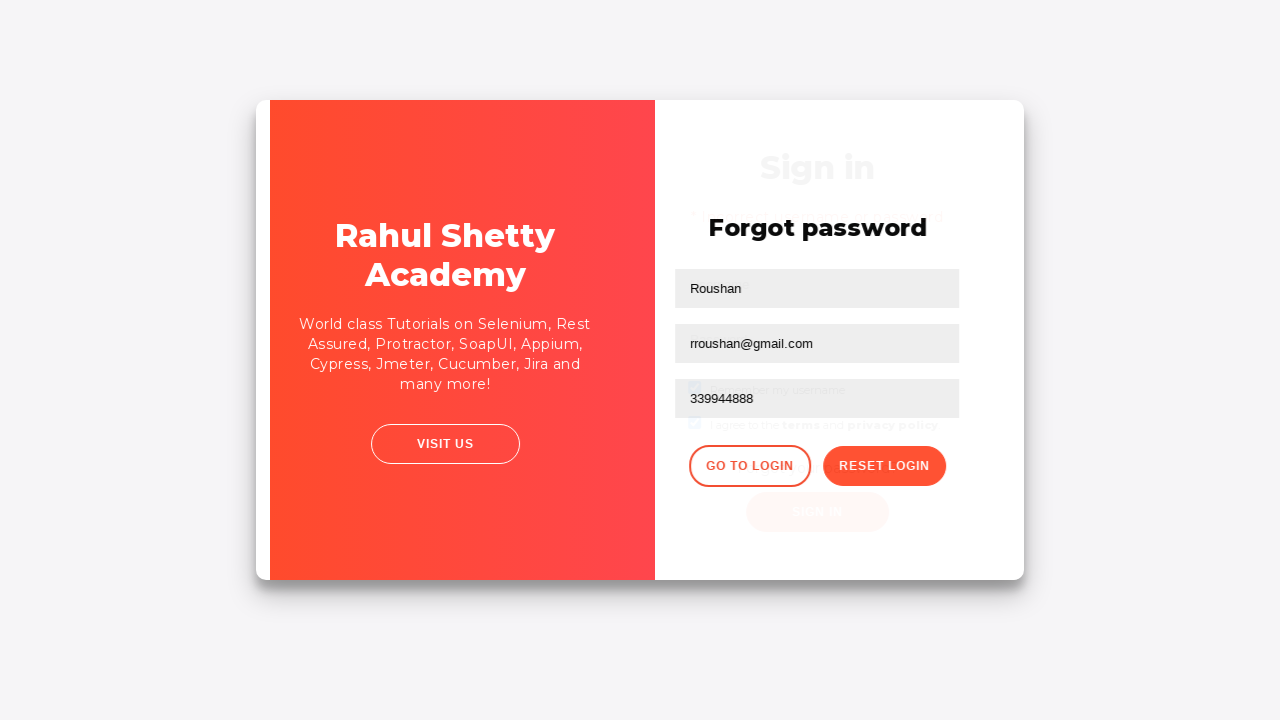

Waited for login page to load
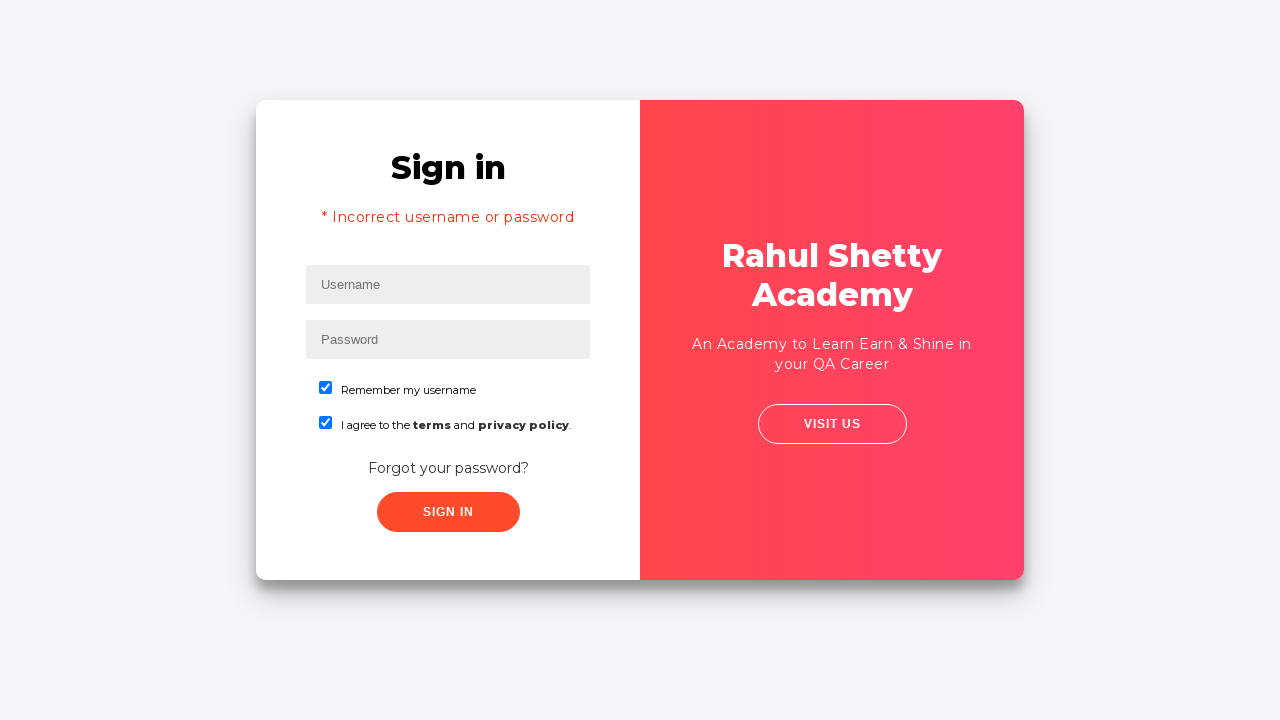

Filled username field with 'test_user' on login page on input#inputUsername
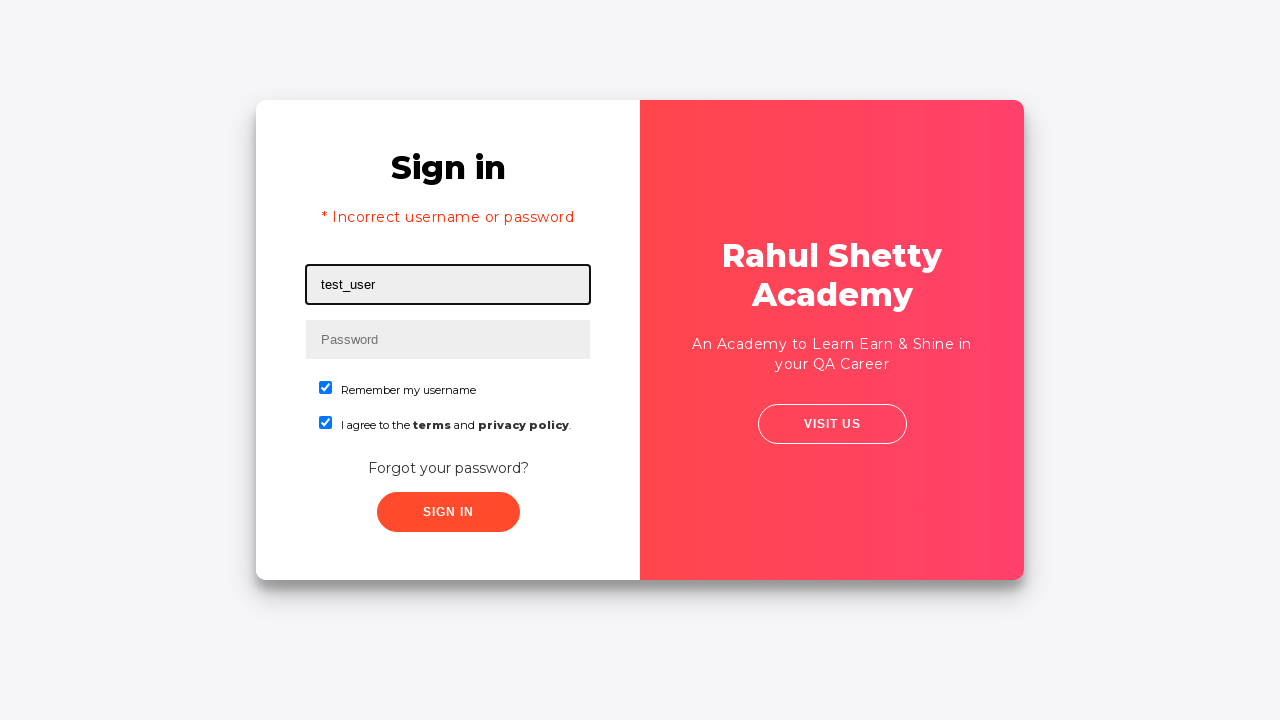

Filled password field with temporary password on input[type='password']
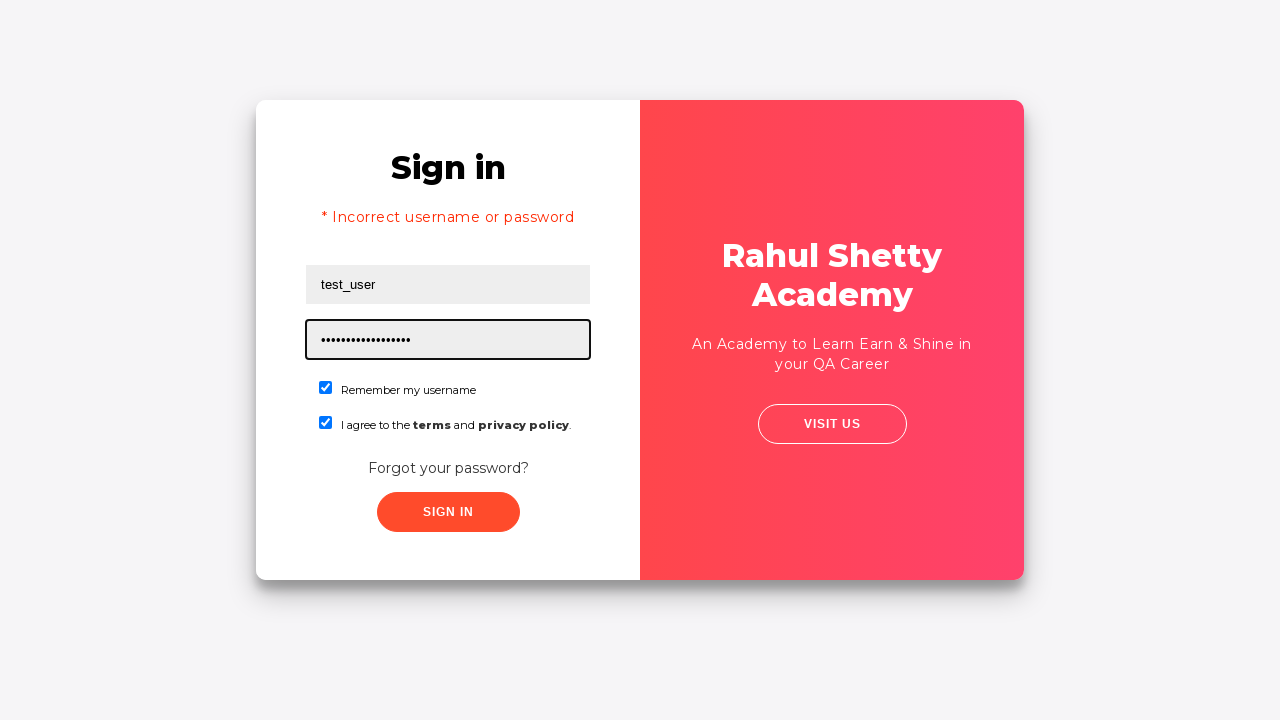

Located first checkbox again
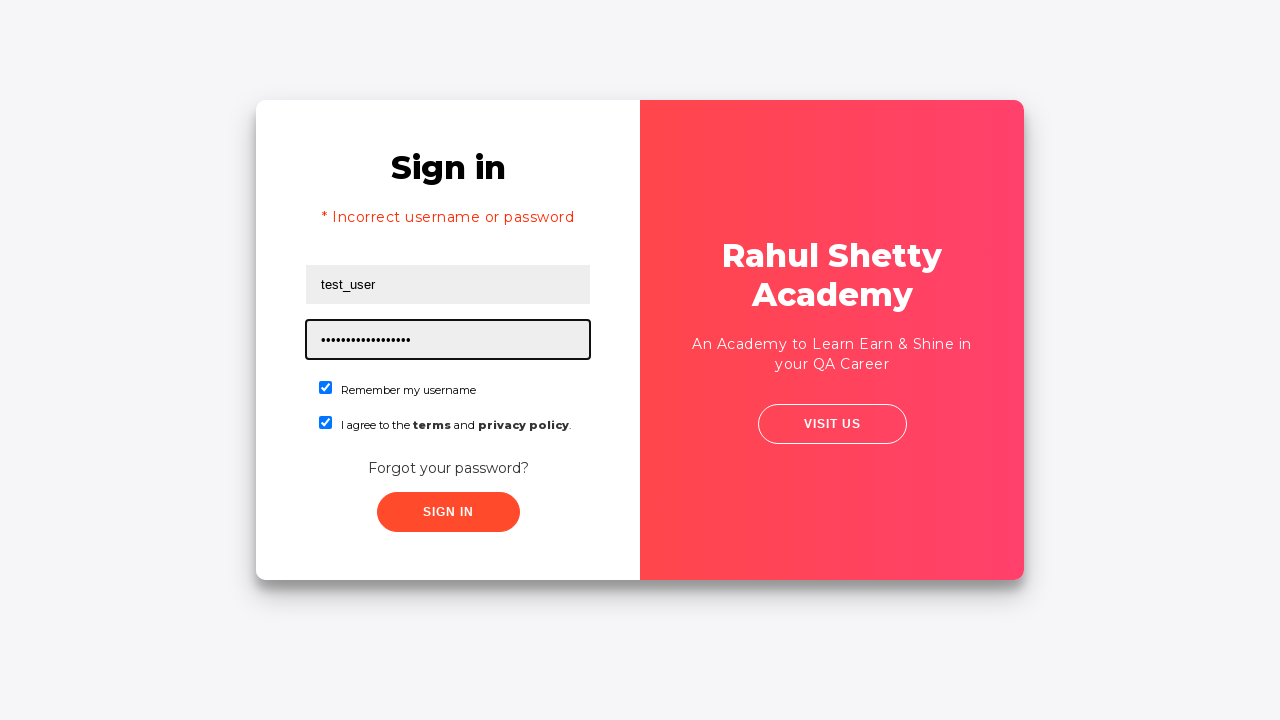

Located second checkbox again
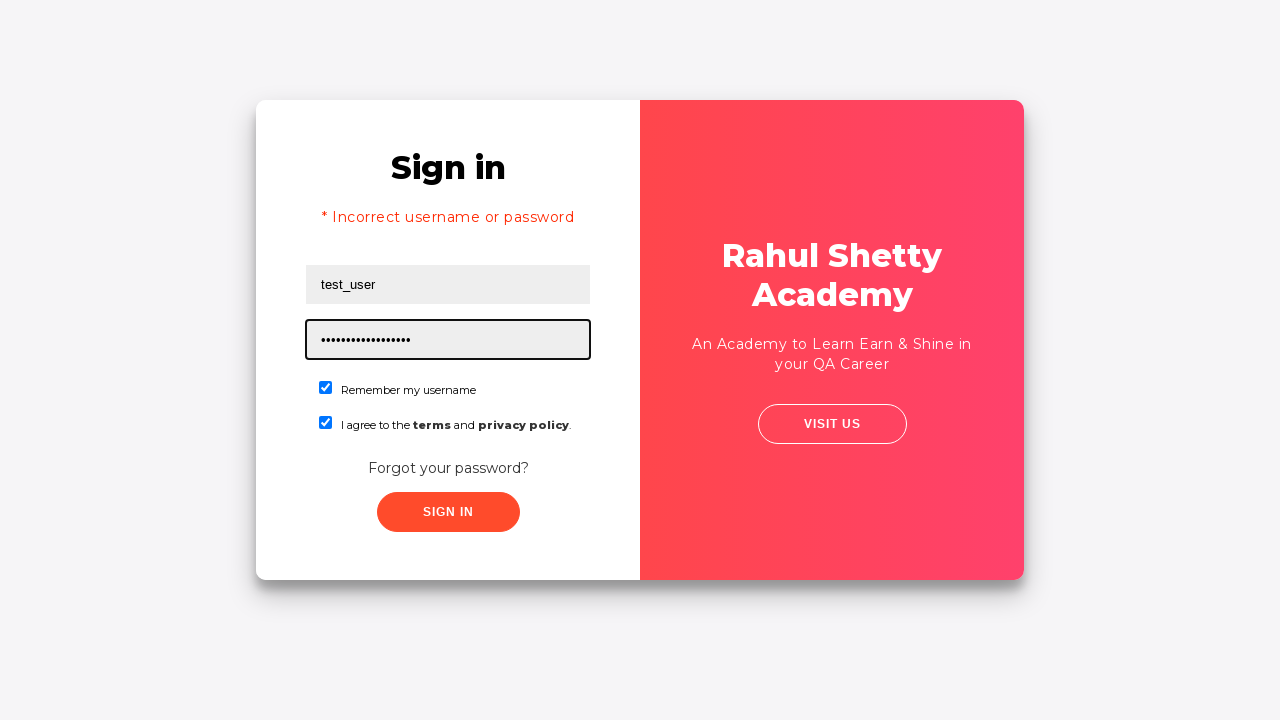

Clicked Sign In button with temporary password at (448, 512) on button:has-text('Sign In')
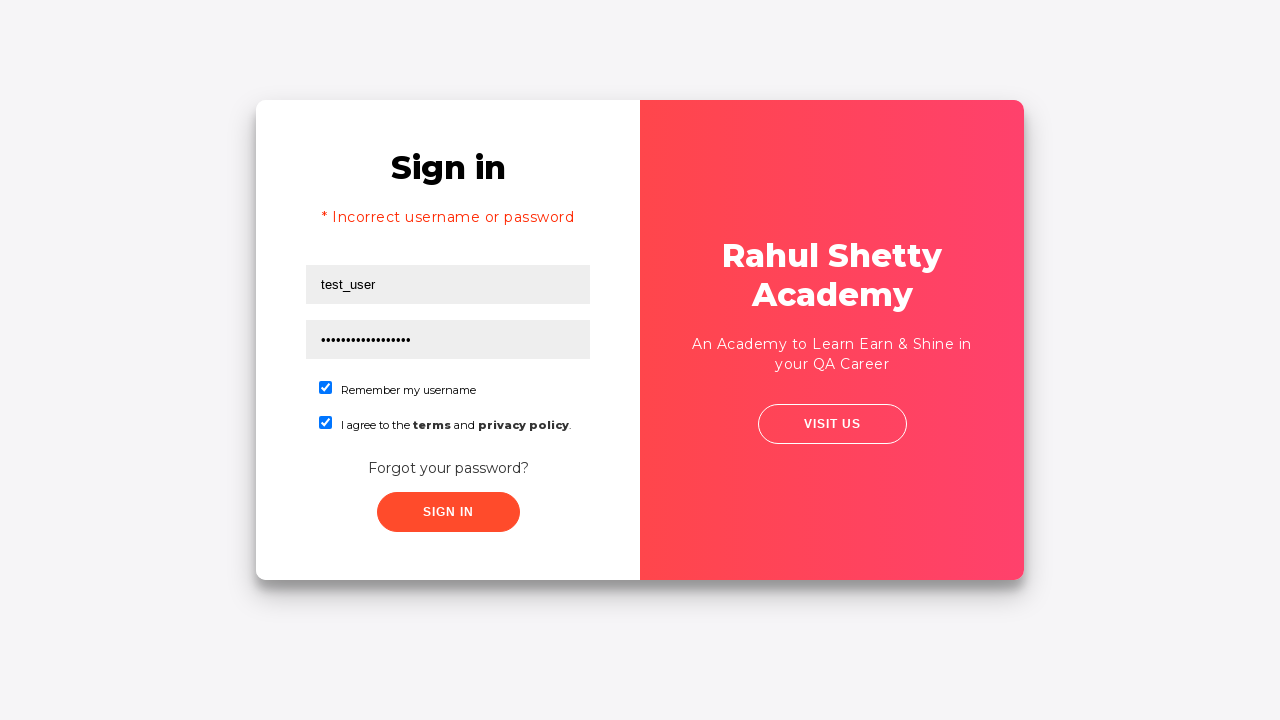

Successfully logged in - Welcome page displayed
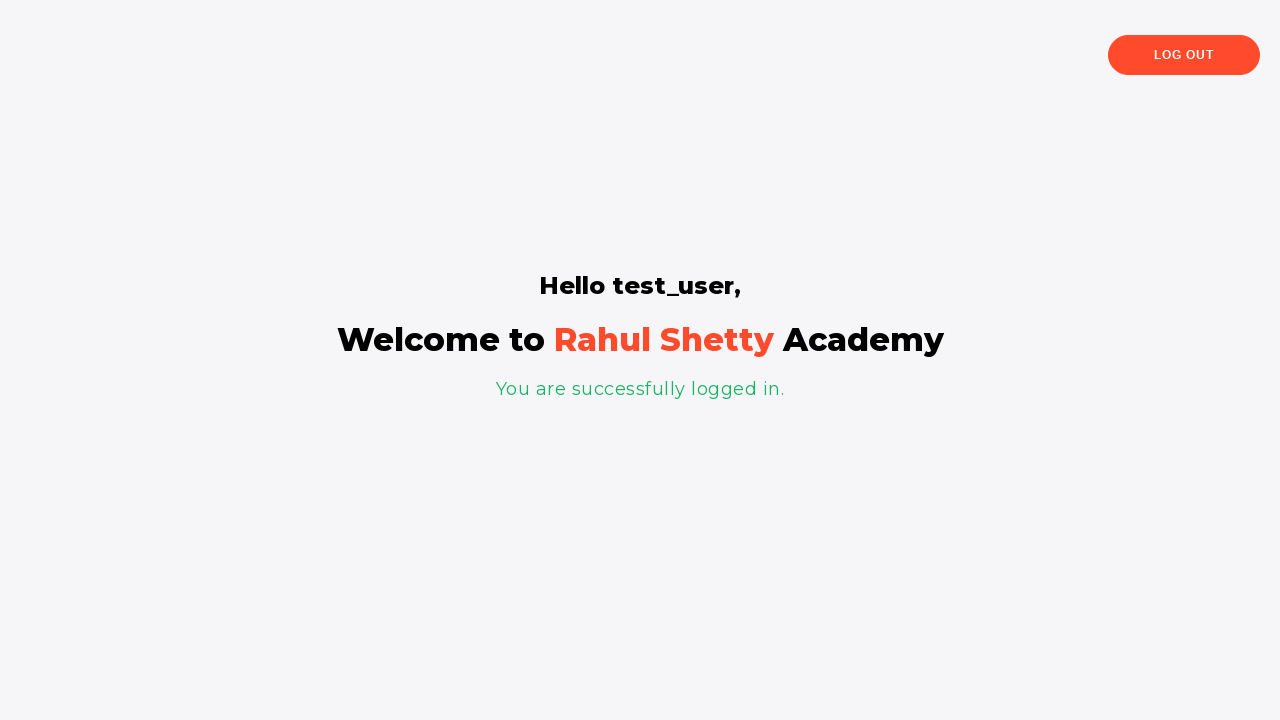

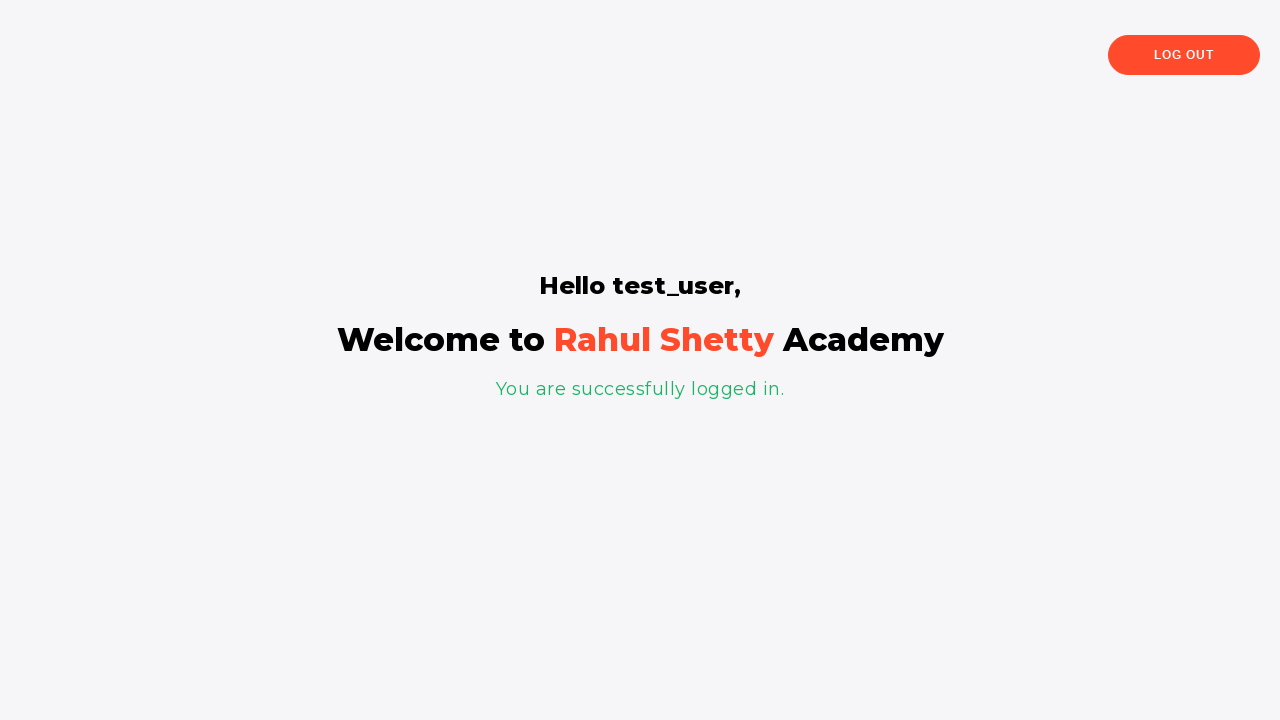